Tests drag-and-drop functionality on the jQuery UI droppable demo page by dragging an element from source to destination within an iframe.

Starting URL: https://jqueryui.com/droppable/

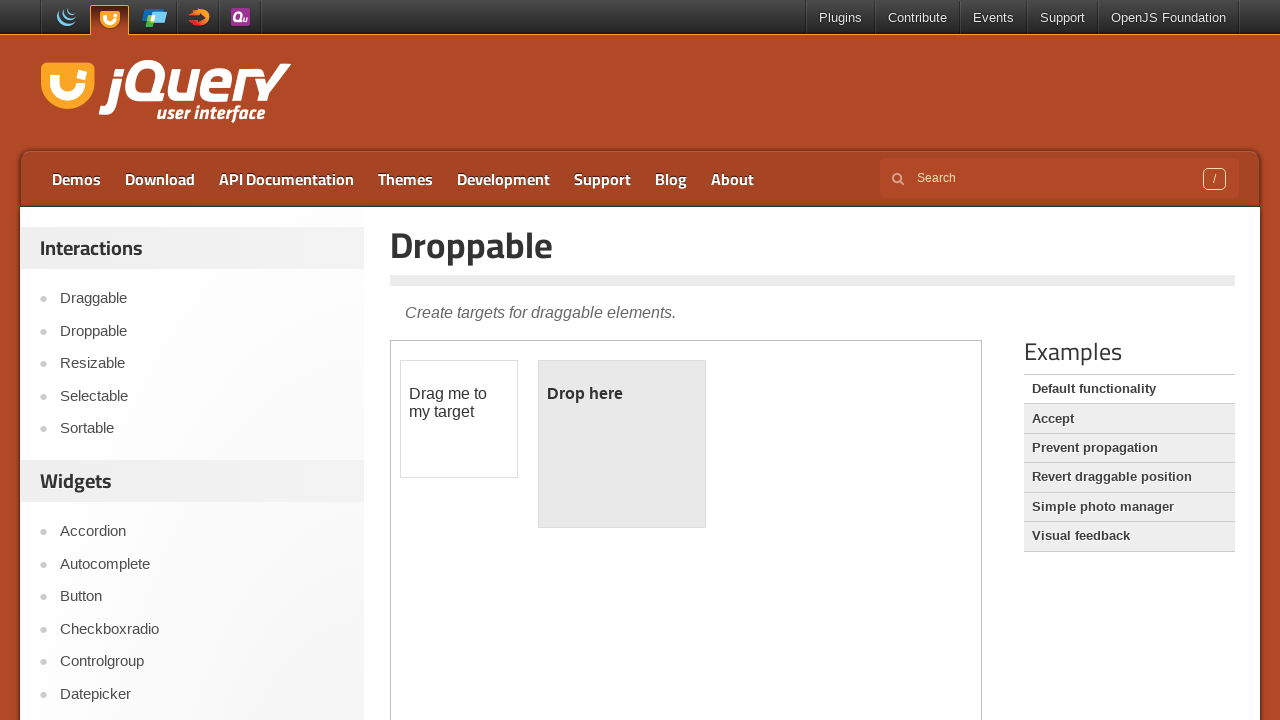

Located iframe containing drag and drop demo
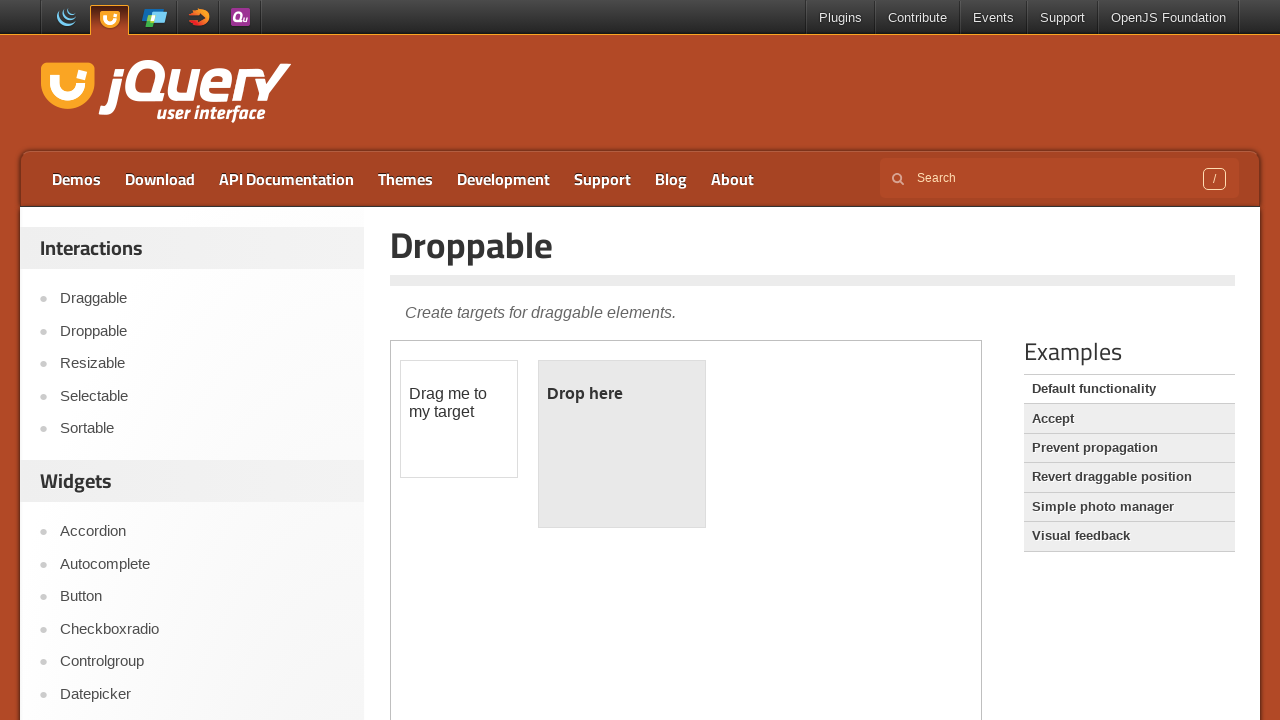

Located draggable source element
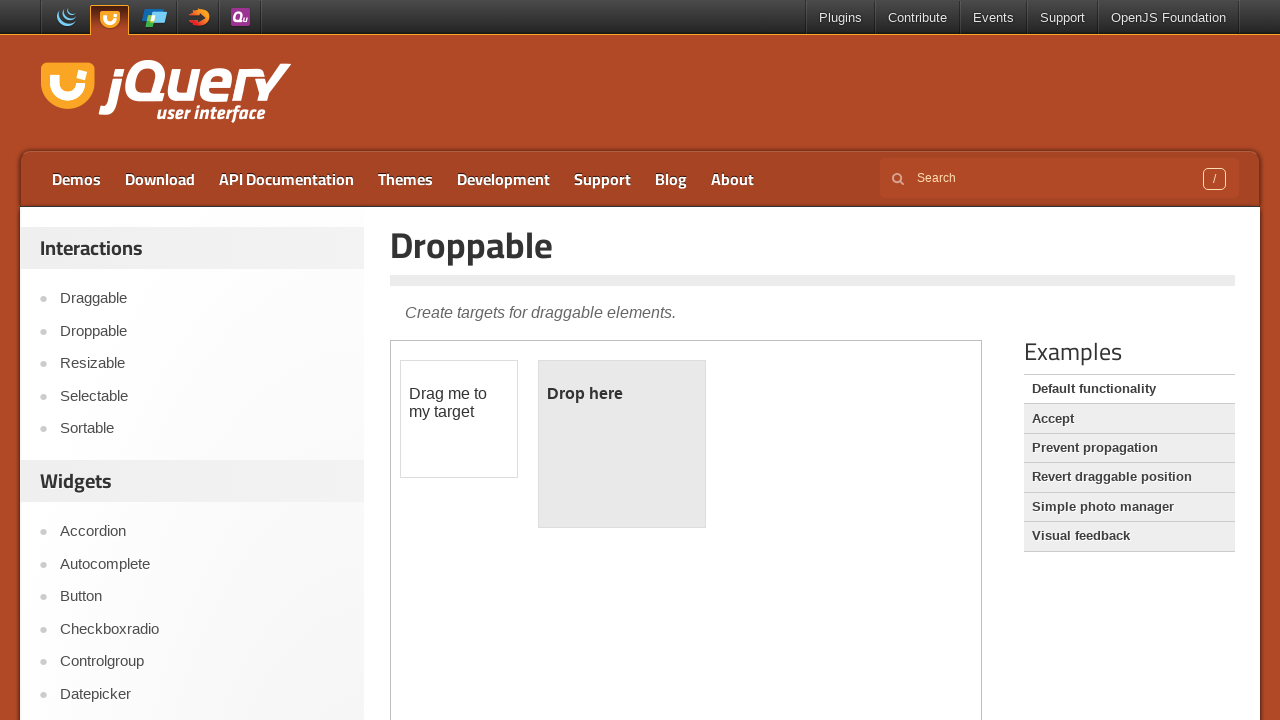

Located droppable destination element
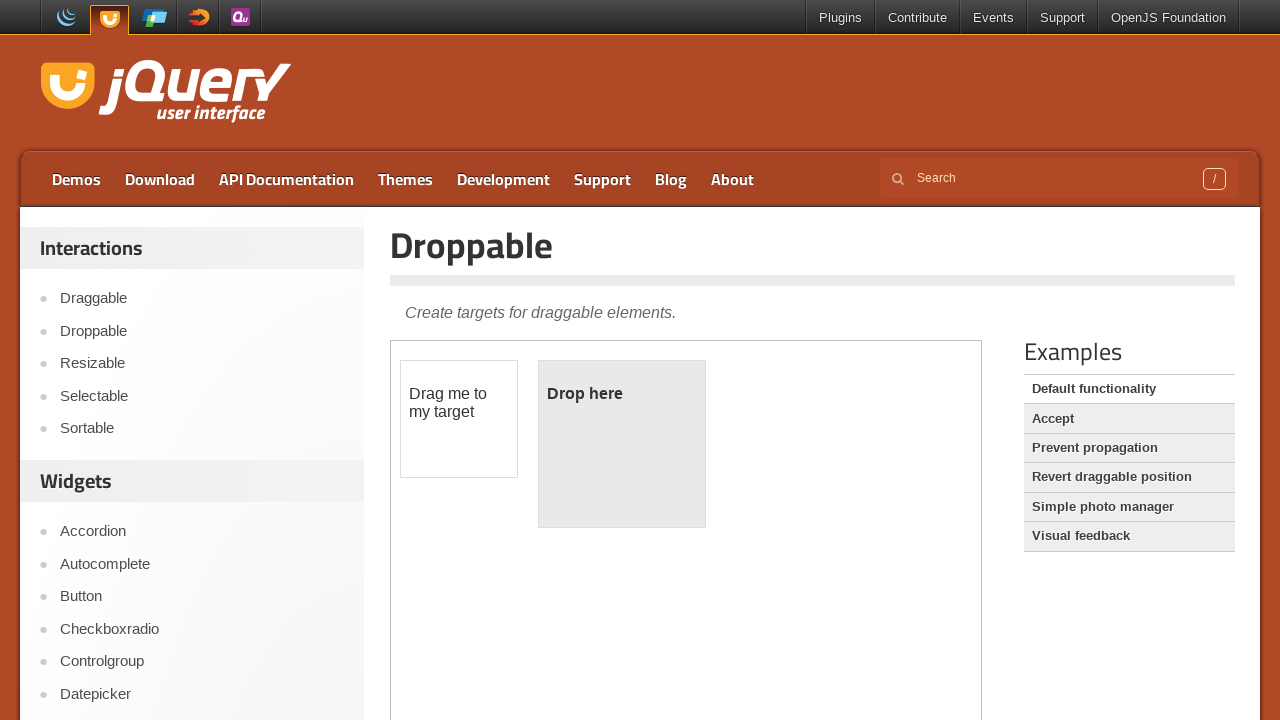

Source element became visible
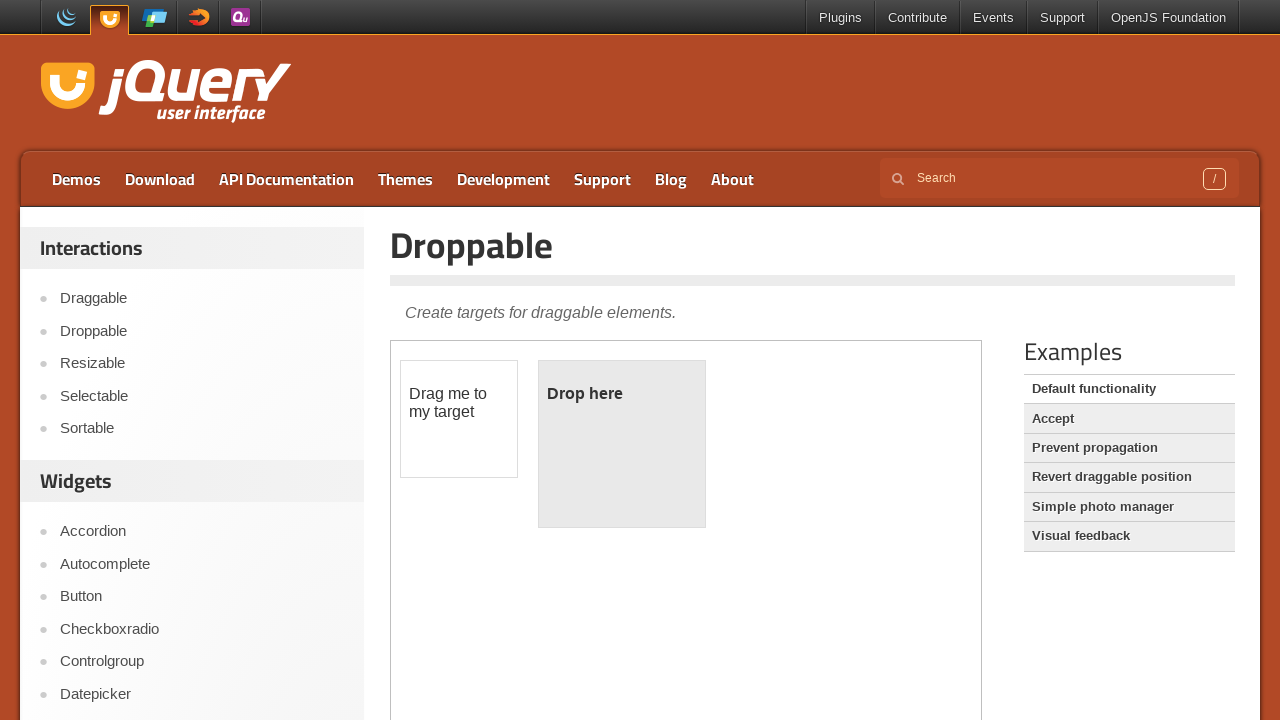

Destination element became visible
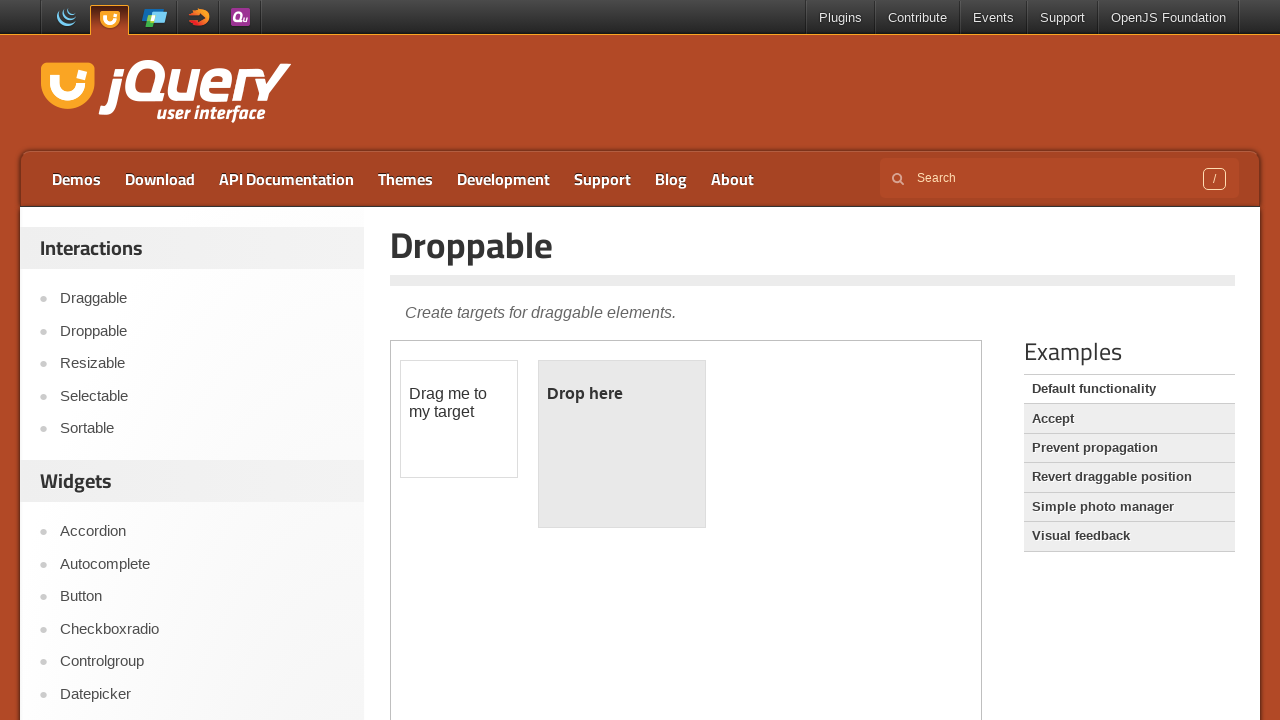

Dragged source element to destination element at (622, 444)
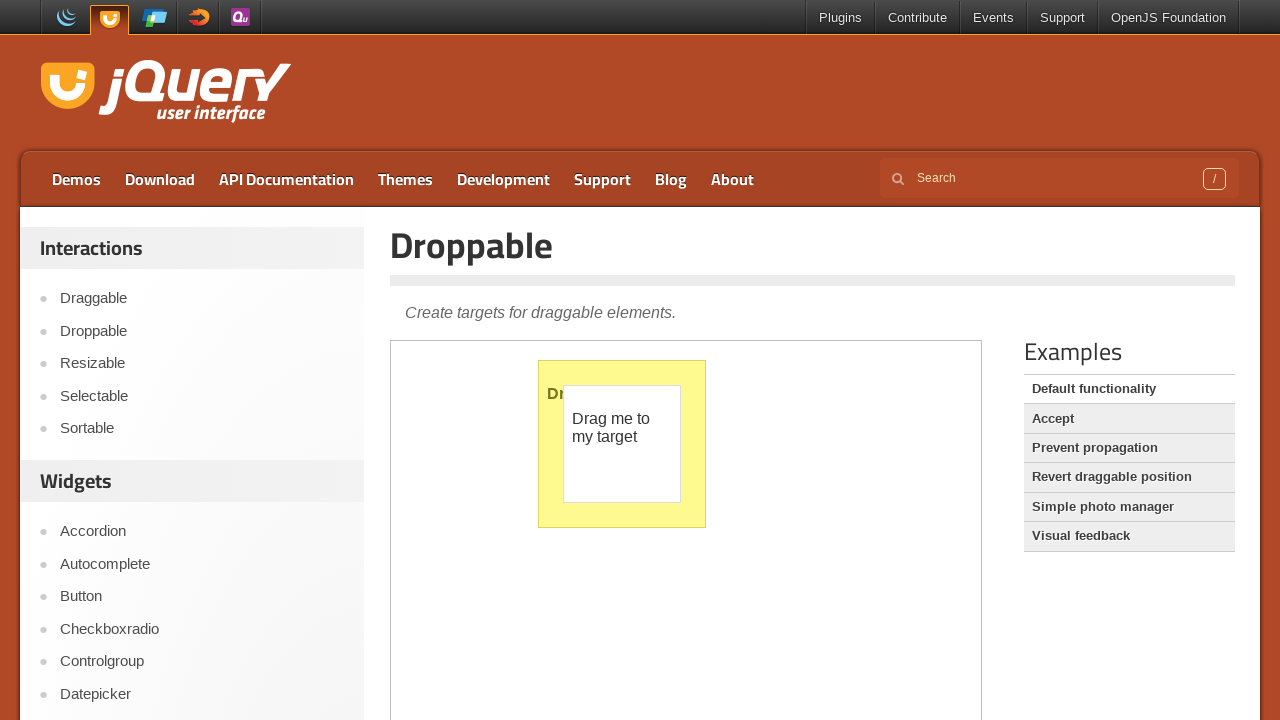

Verified drop was successful - 'Dropped!' text appeared in destination
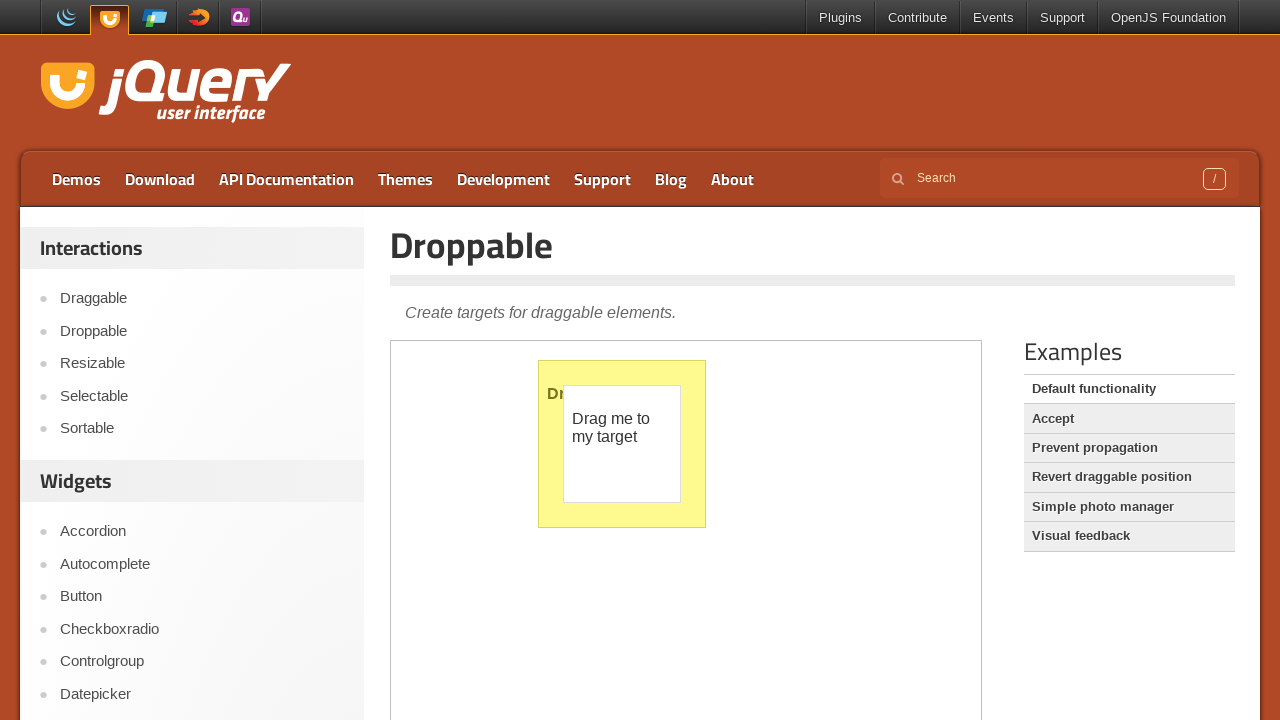

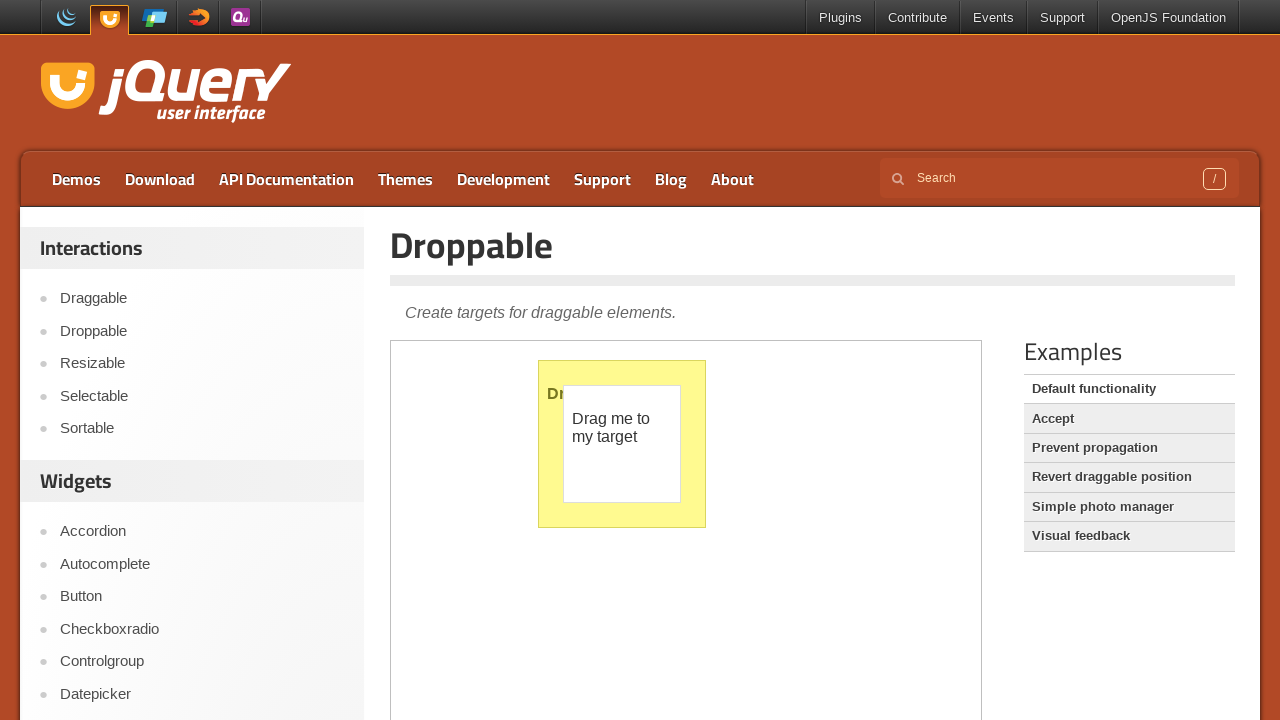